Tests the book store search functionality by entering a search term, verifying the search value, and clicking on a specific book from the results

Starting URL: https://demoqa.com/books

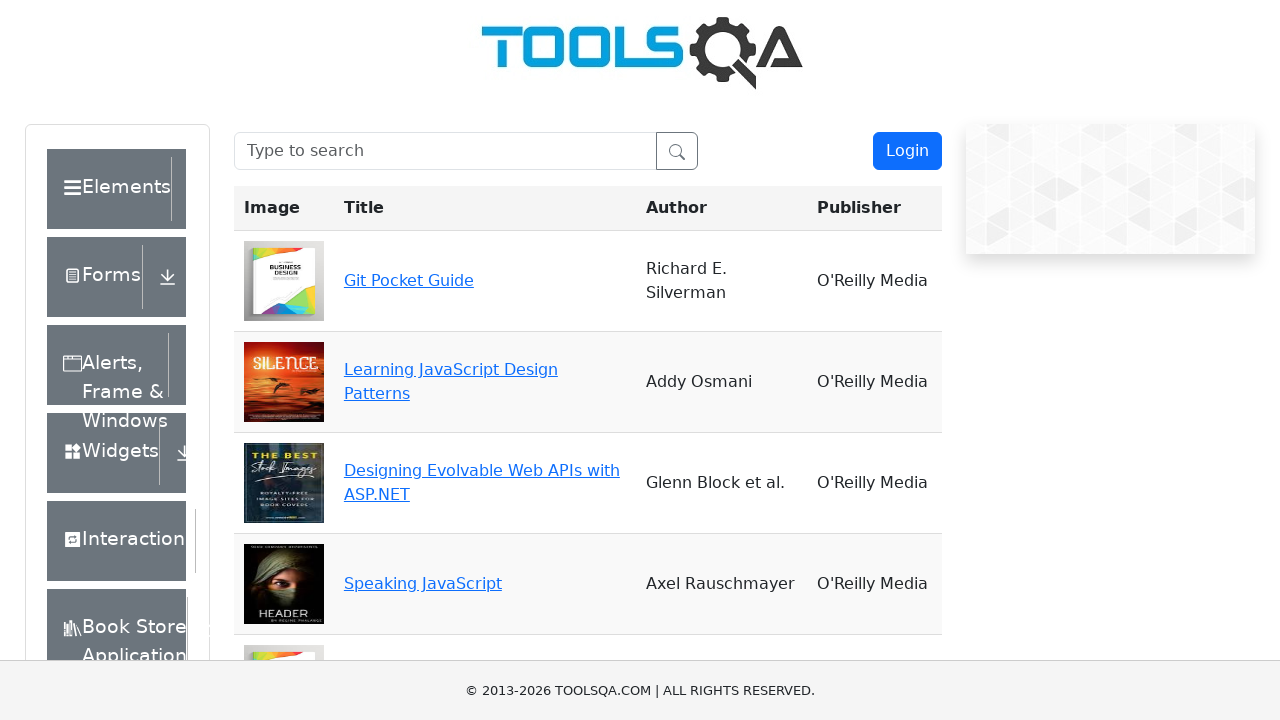

Scrolled down 200px to view search box
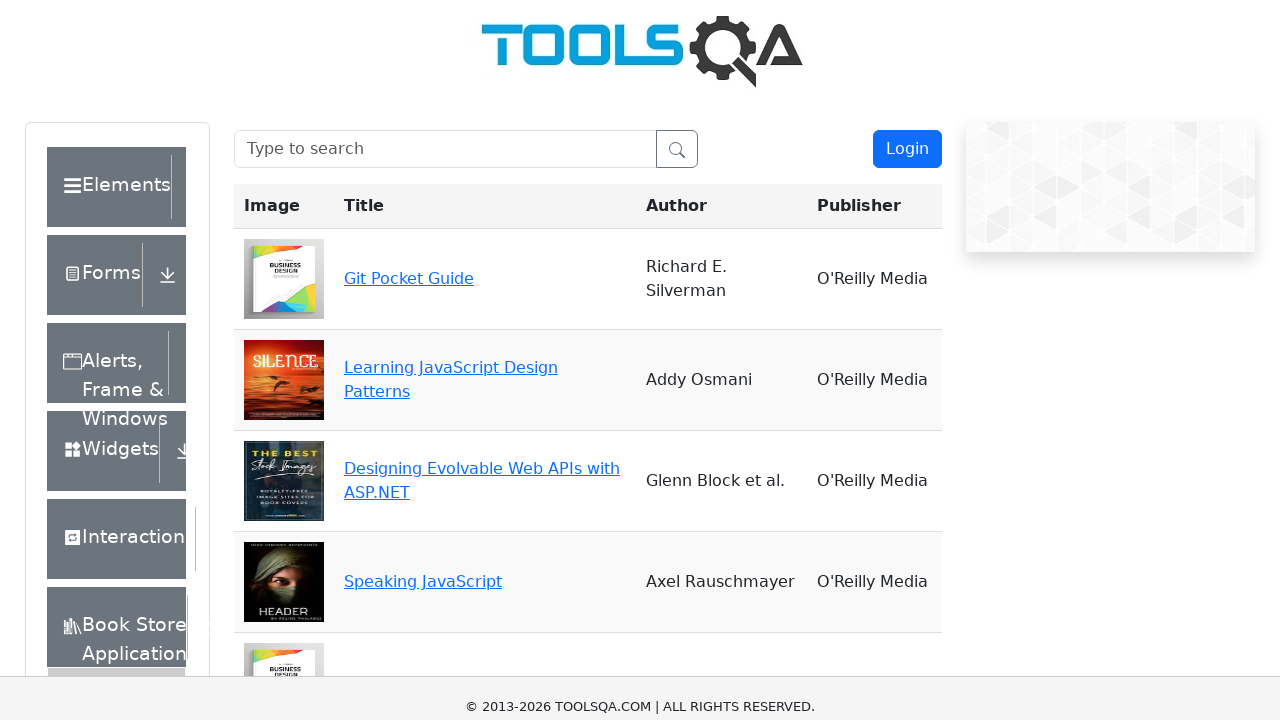

Entered search term 'Pro' in search box on input#searchBox
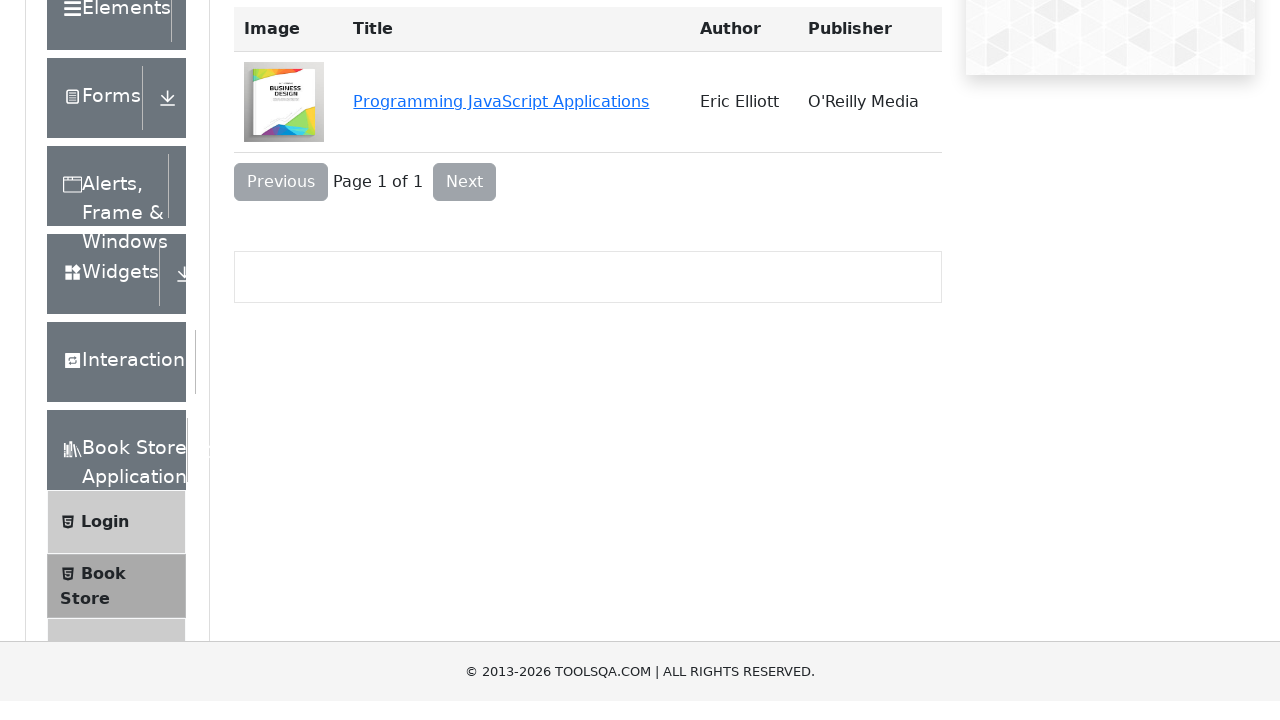

Pressed Enter to submit search on input#searchBox
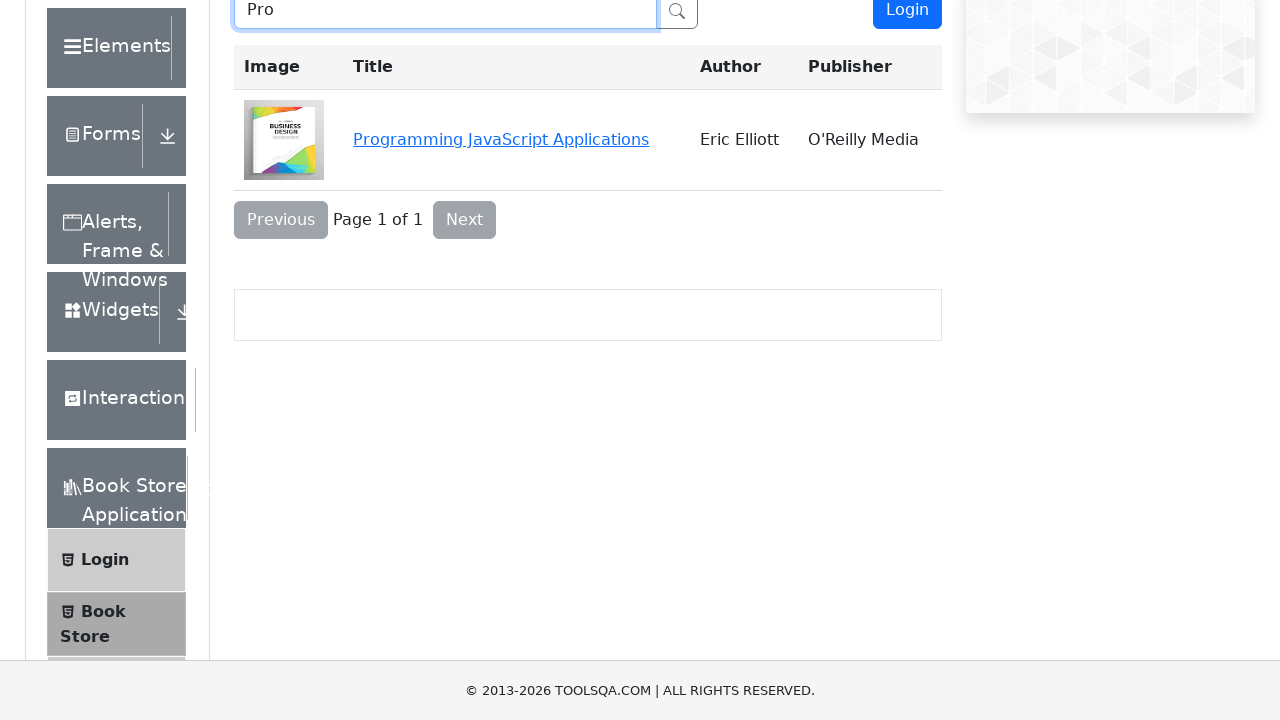

Search results loaded with 'Programming JavaScript Applications' book visible
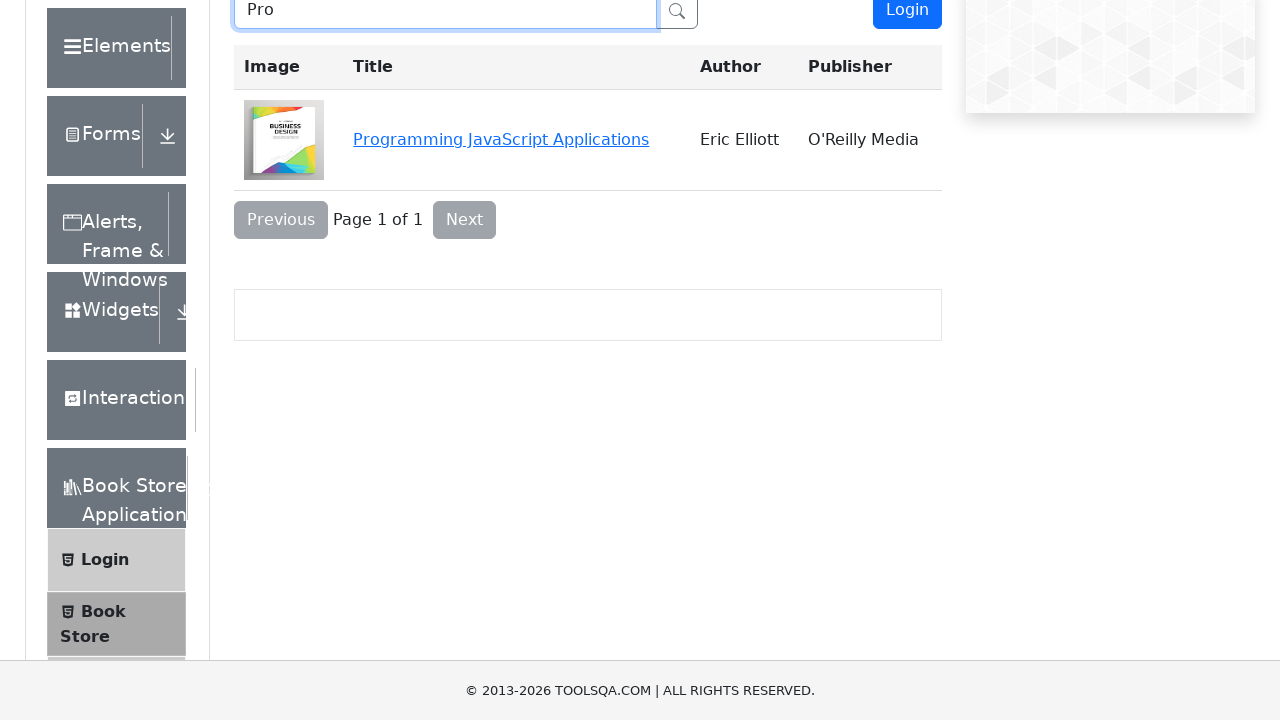

Clicked on 'Programming JavaScript Applications' book at (501, 140) on a:has-text('Programming JavaScript Applications')
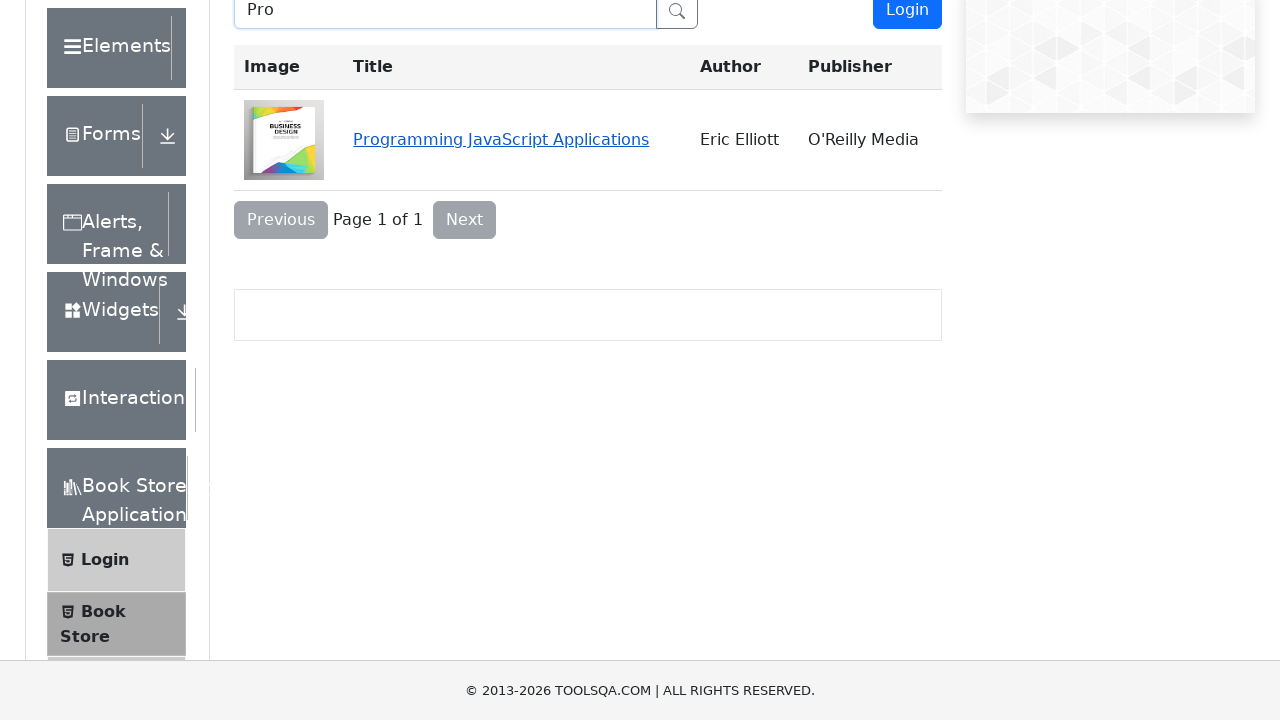

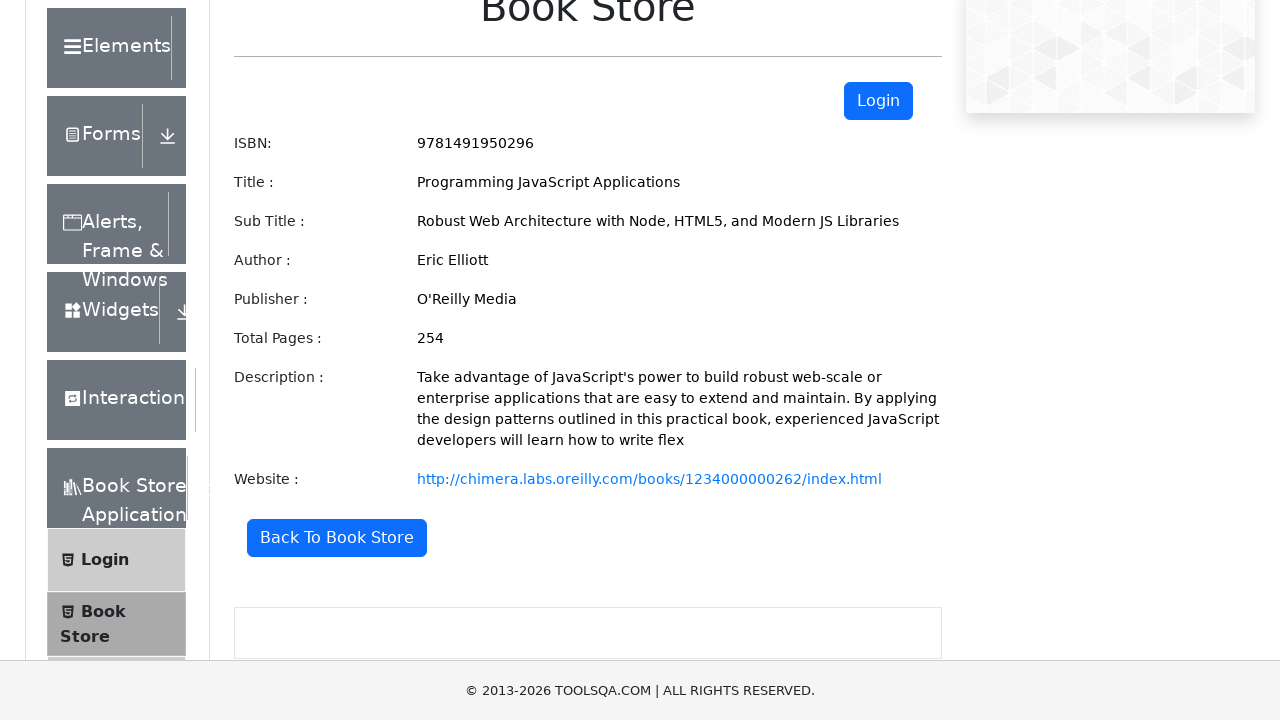